Tests jQuery UI datepicker by selecting both a future date and a past date using the calendar navigation

Starting URL: https://jqueryui.com/datepicker/

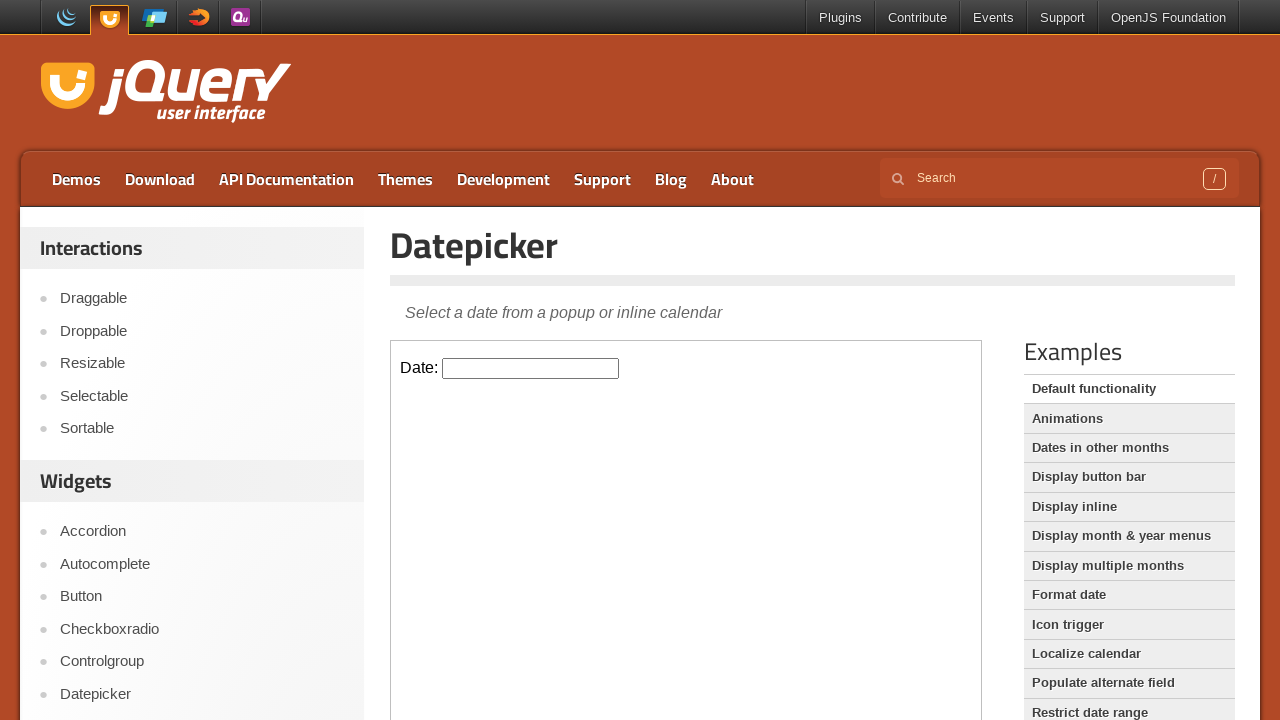

Located and switched to the datepicker demo iframe
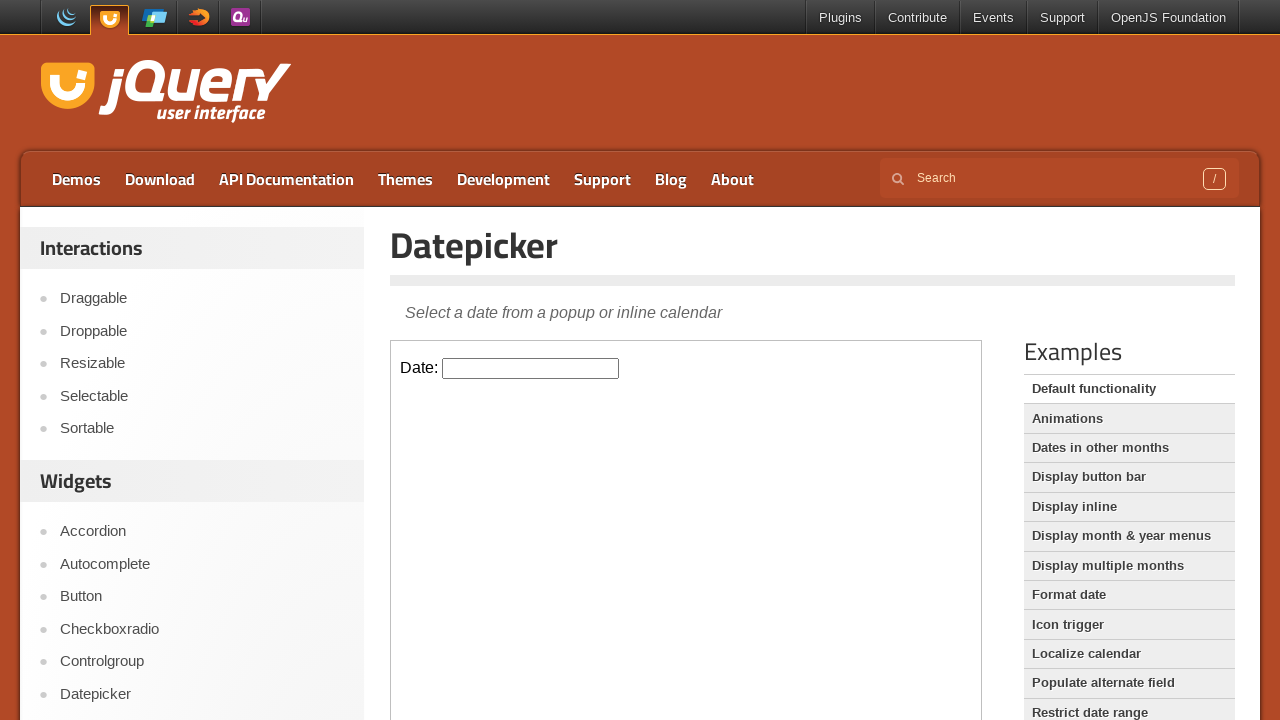

Clicked on the datepicker input to open the calendar at (531, 368) on iframe >> nth=0 >> internal:control=enter-frame >> p>#datepicker
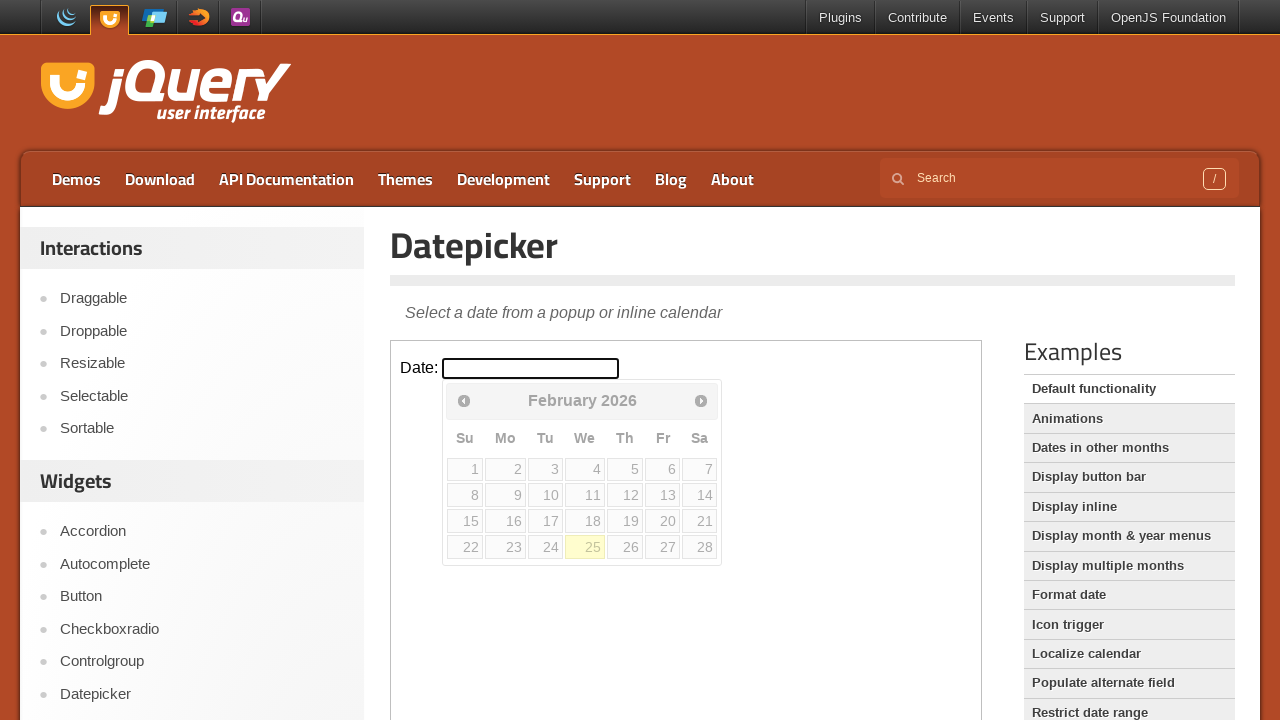

Clicked next button to navigate forward (current: February 2026) at (701, 400) on iframe >> nth=0 >> internal:control=enter-frame >> span.ui-icon.ui-icon-circle-t
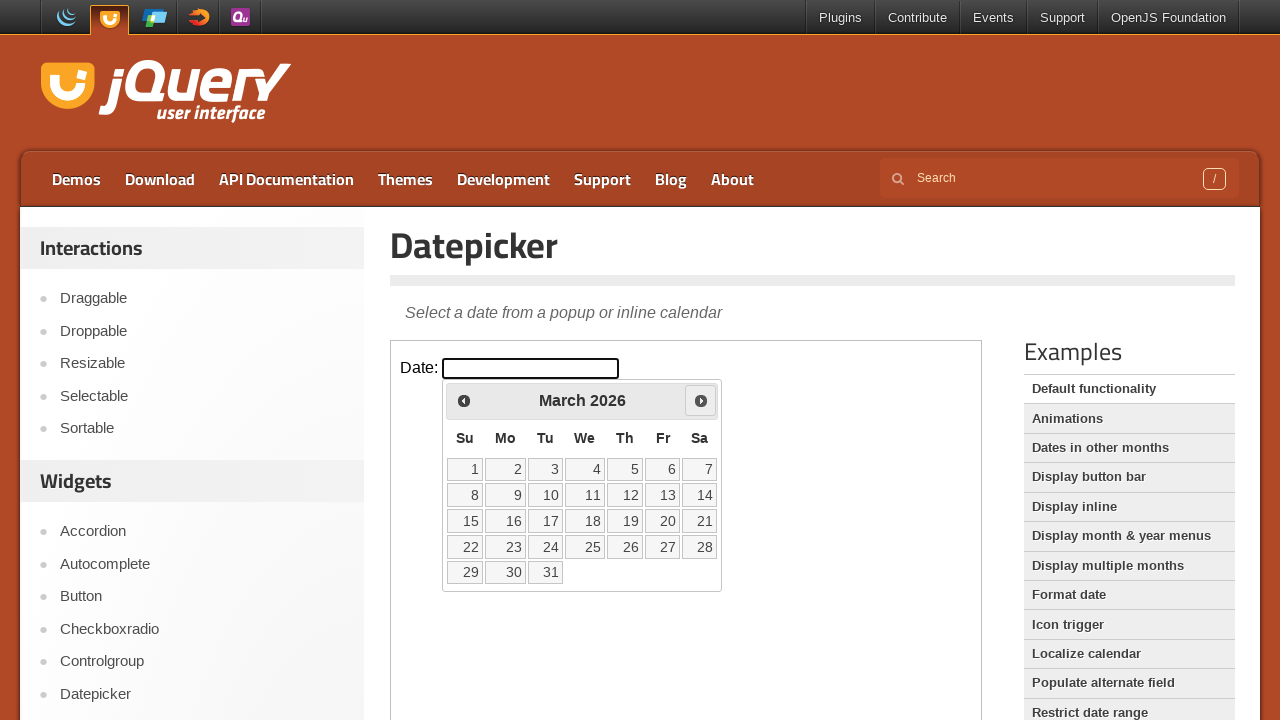

Clicked next button to navigate forward (current: March 2026) at (701, 400) on iframe >> nth=0 >> internal:control=enter-frame >> span.ui-icon.ui-icon-circle-t
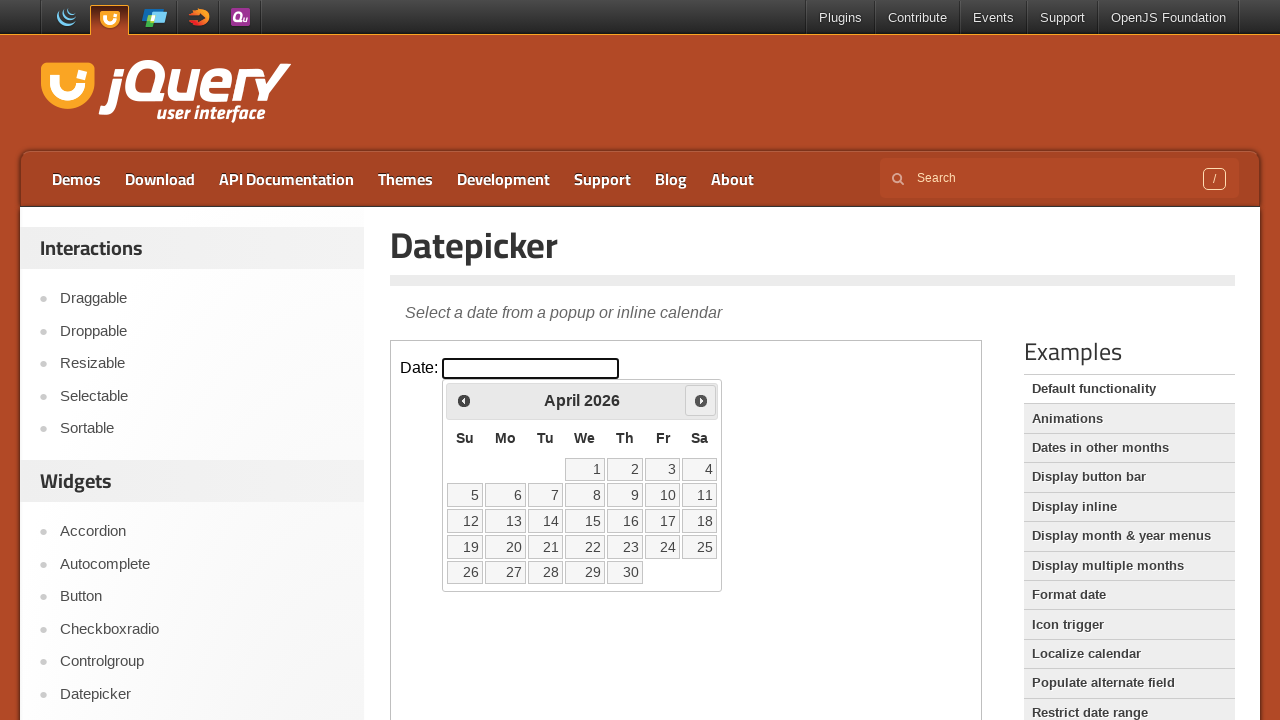

Clicked next button to navigate forward (current: April 2026) at (701, 400) on iframe >> nth=0 >> internal:control=enter-frame >> span.ui-icon.ui-icon-circle-t
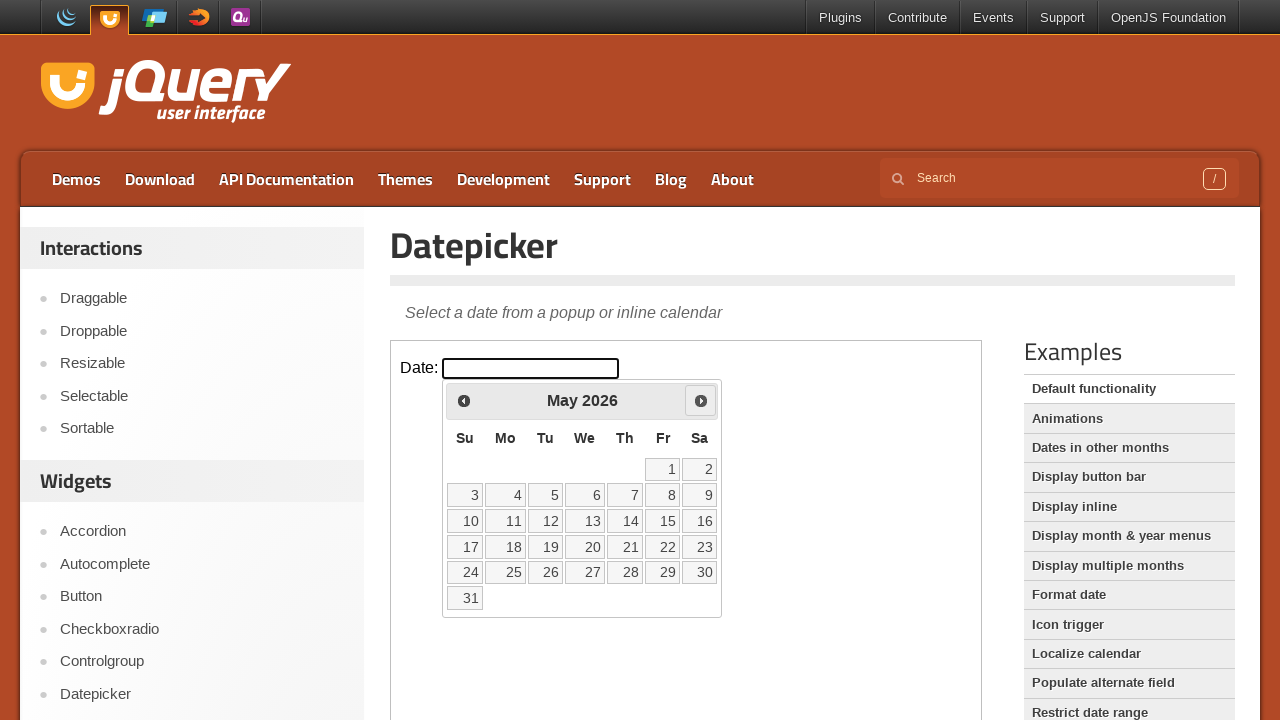

Selected May 10, 2026 from the calendar at (465, 521) on iframe >> nth=0 >> internal:control=enter-frame >> .ui-datepicker-calendar>tbody
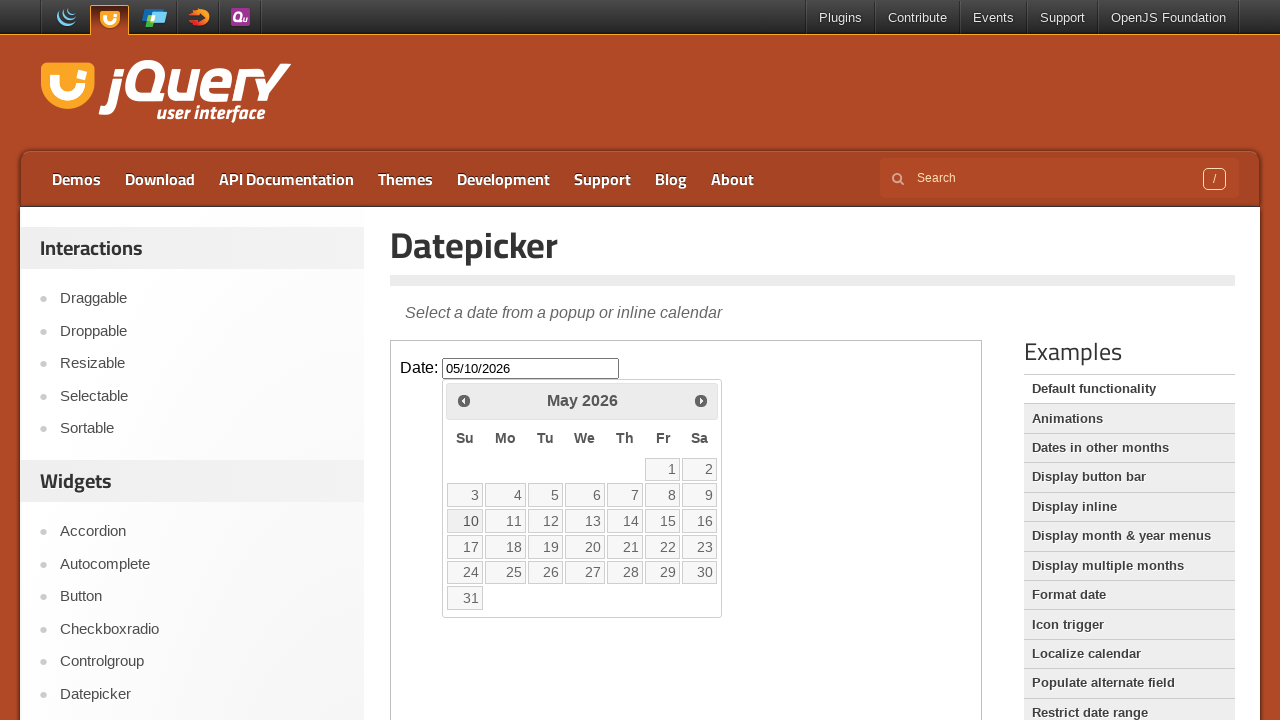

Waited 2 seconds before next interaction
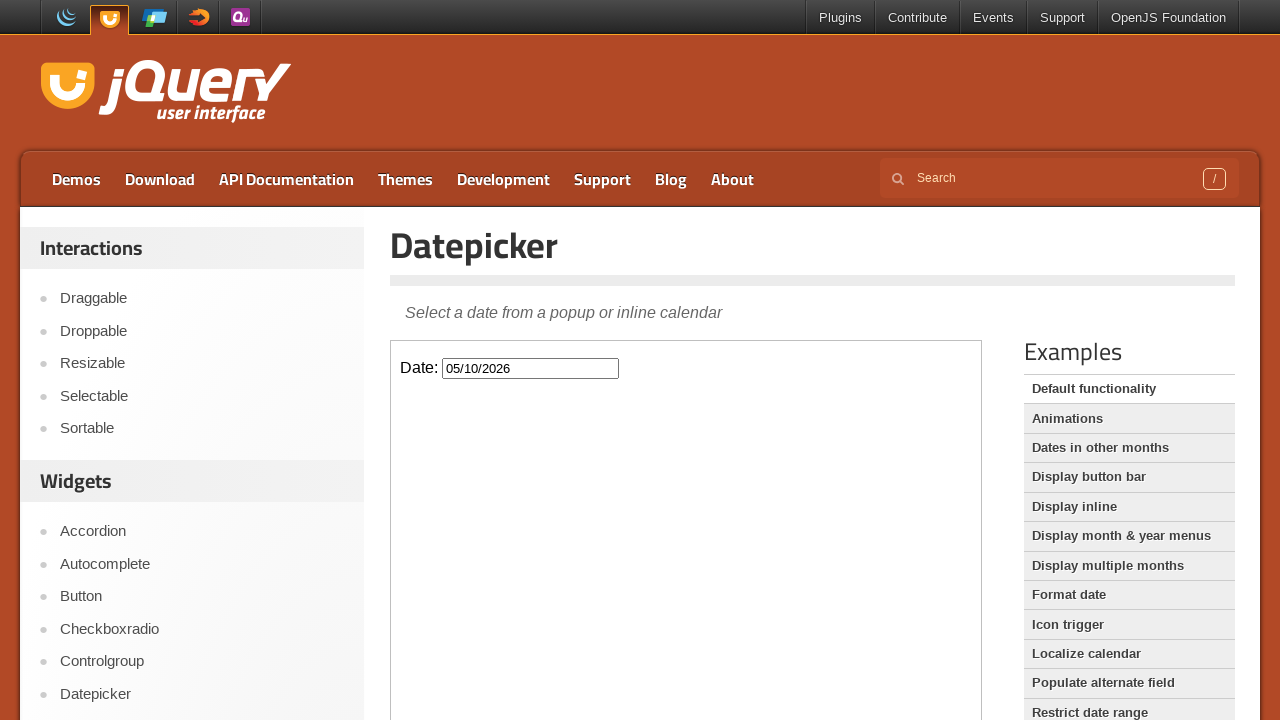

Clicked on the datepicker input again to select a past date at (531, 368) on iframe >> nth=0 >> internal:control=enter-frame >> p>#datepicker
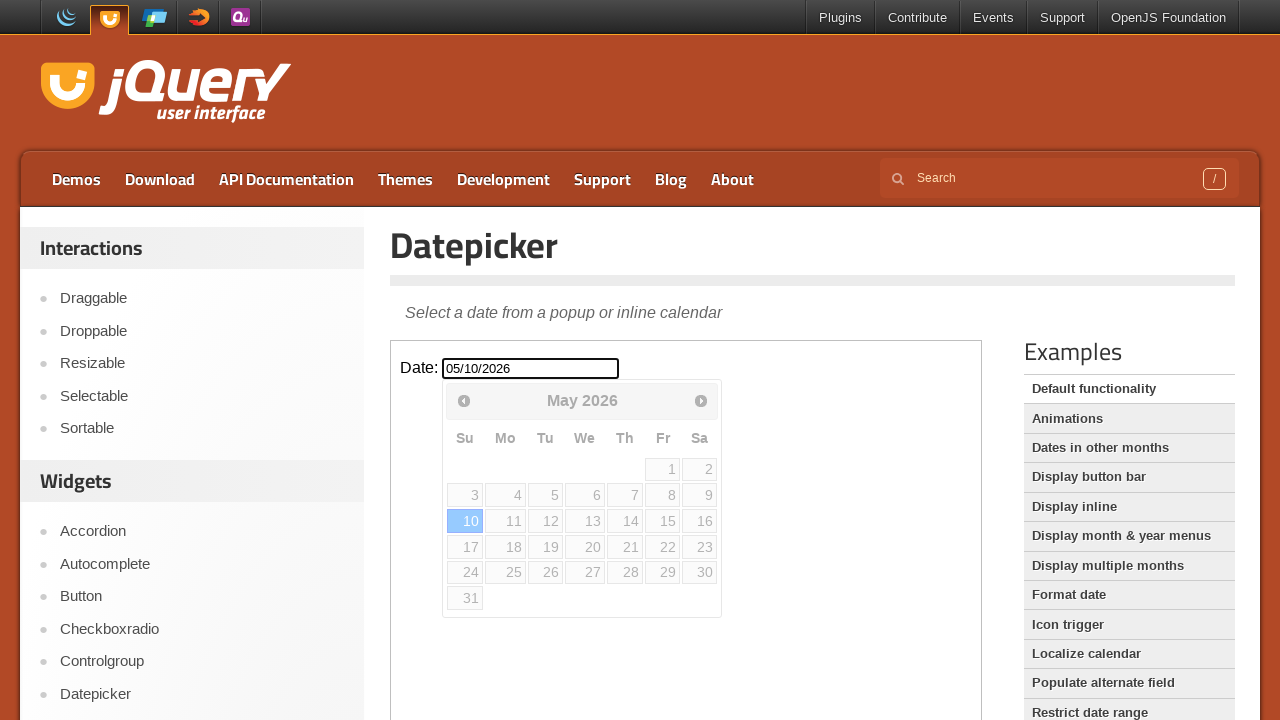

Clicked previous button to navigate backward (current: May 2026) at (464, 400) on iframe >> nth=0 >> internal:control=enter-frame >> span.ui-icon.ui-icon-circle-t
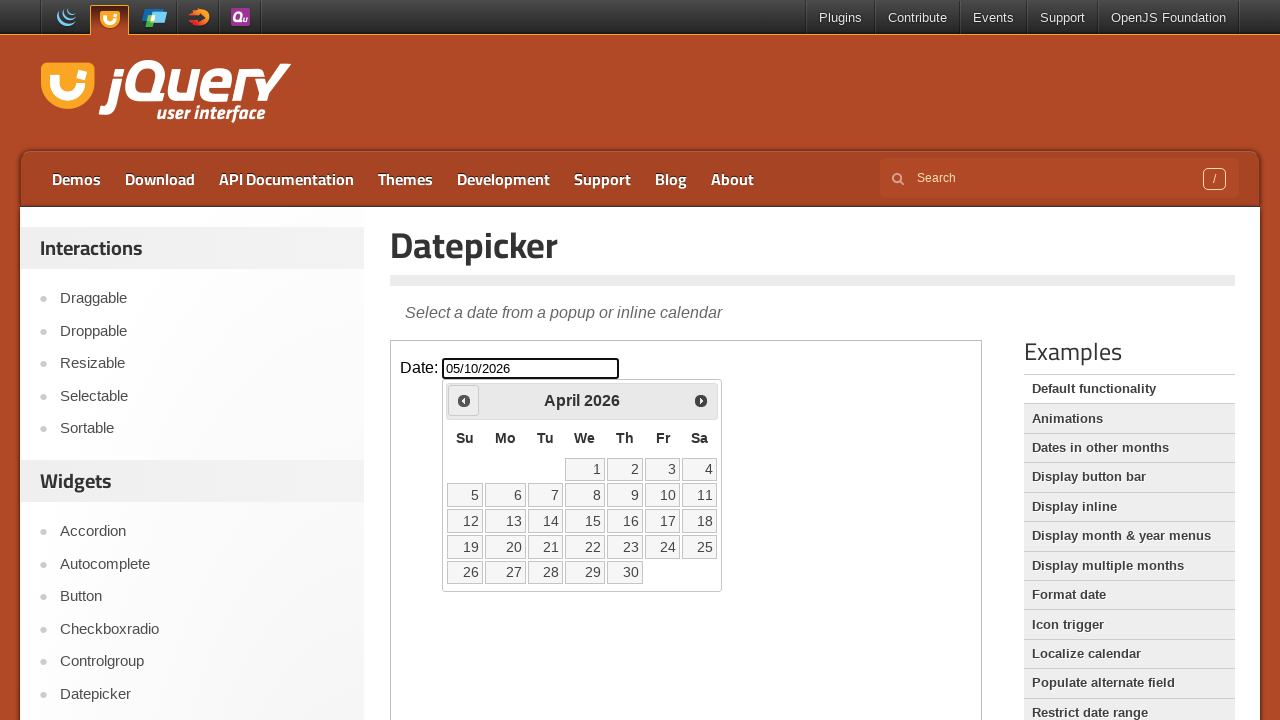

Clicked previous button to navigate backward (current: April 2026) at (464, 400) on iframe >> nth=0 >> internal:control=enter-frame >> span.ui-icon.ui-icon-circle-t
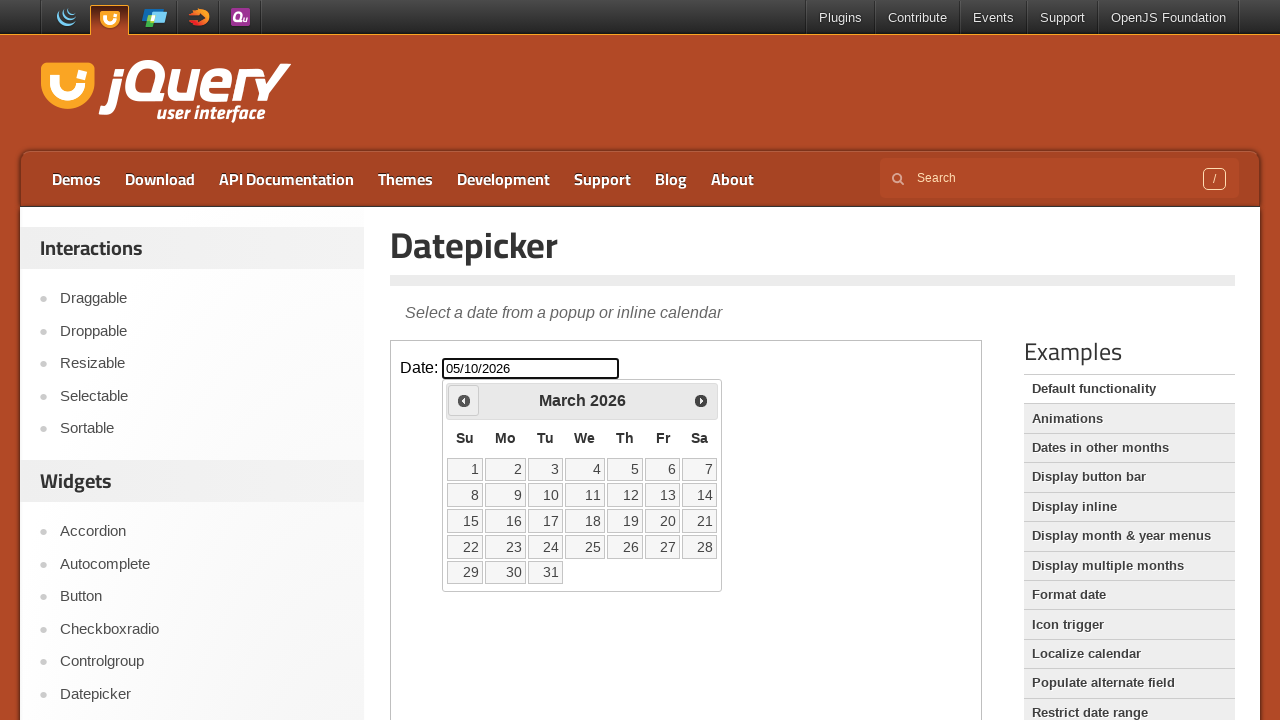

Clicked previous button to navigate backward (current: March 2026) at (464, 400) on iframe >> nth=0 >> internal:control=enter-frame >> span.ui-icon.ui-icon-circle-t
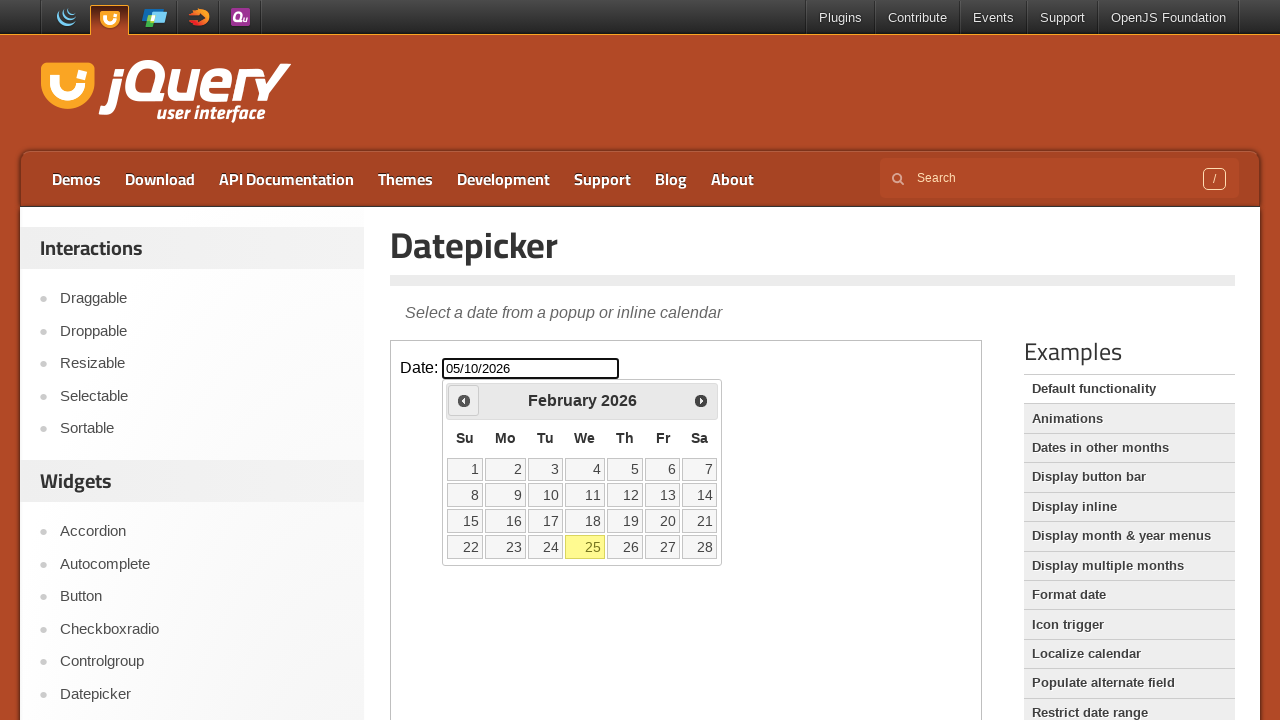

Clicked previous button to navigate backward (current: February 2026) at (464, 400) on iframe >> nth=0 >> internal:control=enter-frame >> span.ui-icon.ui-icon-circle-t
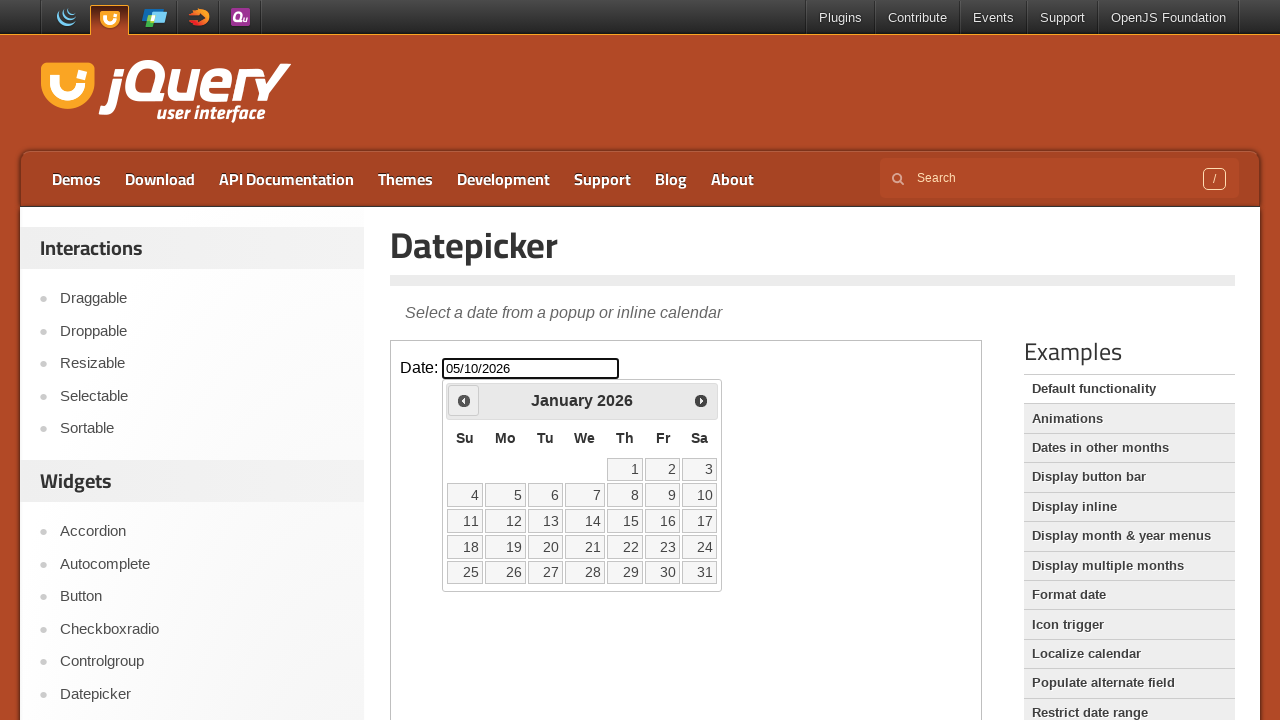

Clicked previous button to navigate backward (current: January 2026) at (464, 400) on iframe >> nth=0 >> internal:control=enter-frame >> span.ui-icon.ui-icon-circle-t
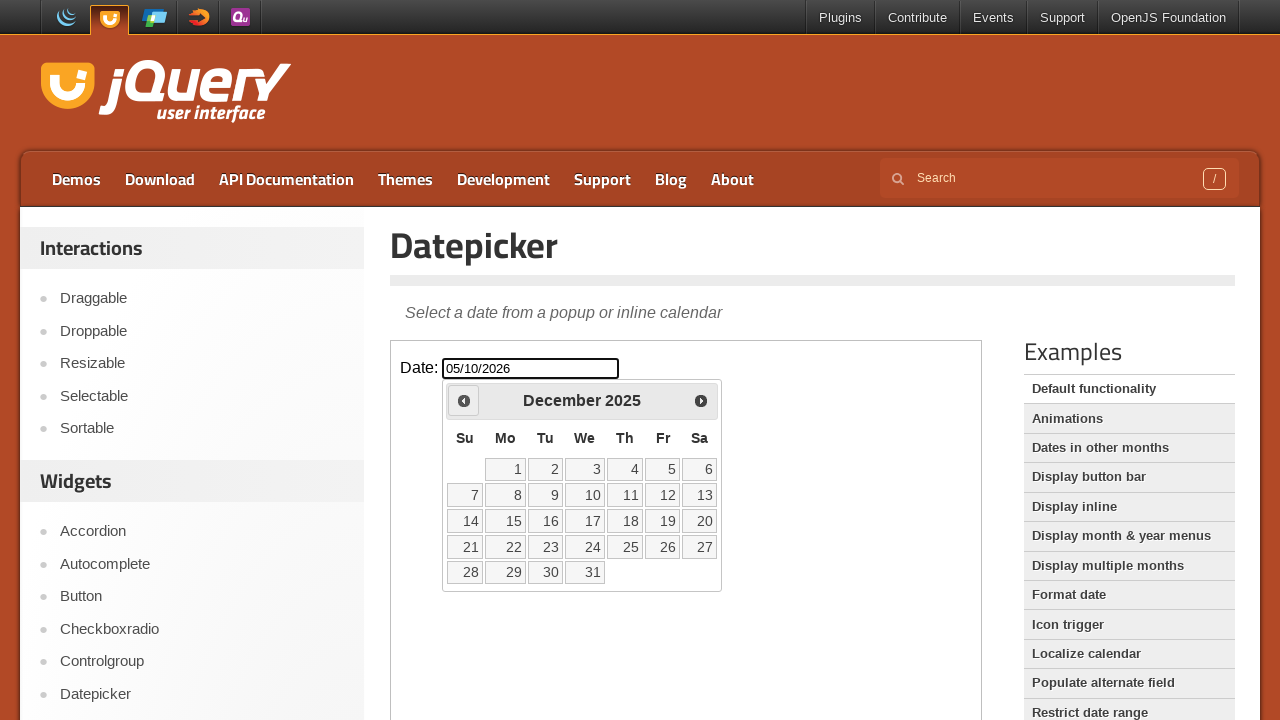

Clicked previous button to navigate backward (current: December 2025) at (464, 400) on iframe >> nth=0 >> internal:control=enter-frame >> span.ui-icon.ui-icon-circle-t
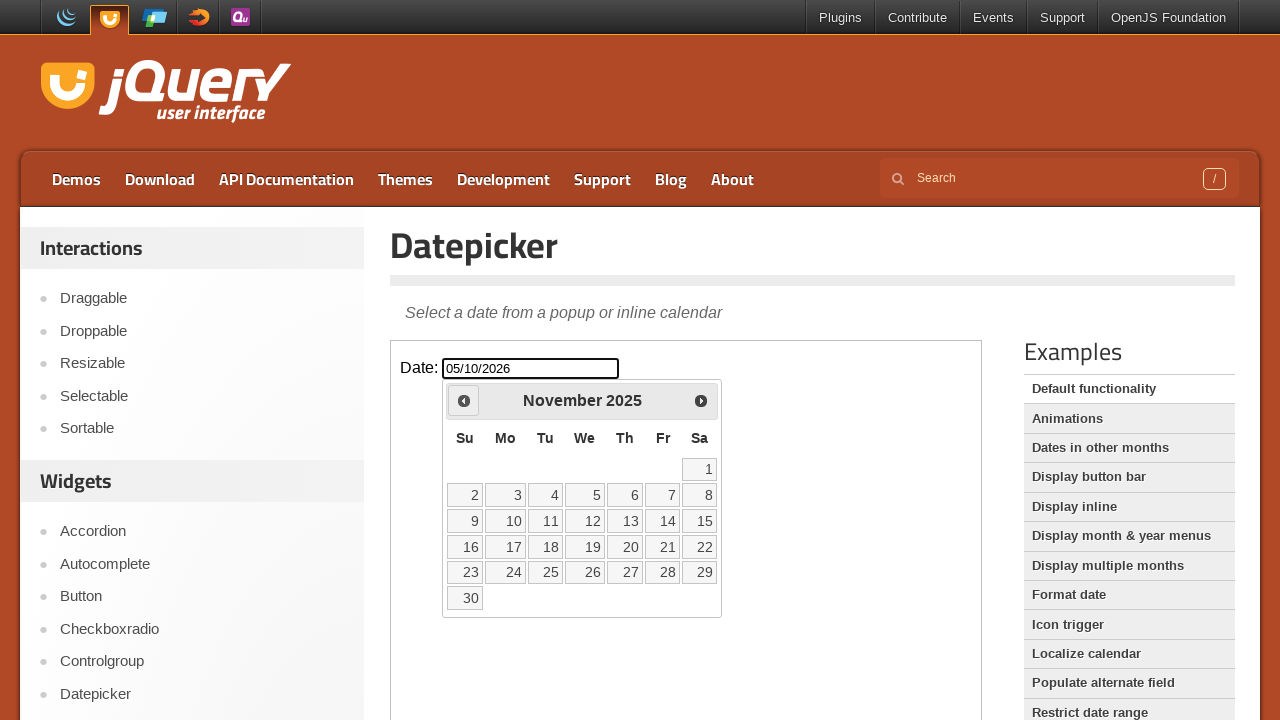

Clicked previous button to navigate backward (current: November 2025) at (464, 400) on iframe >> nth=0 >> internal:control=enter-frame >> span.ui-icon.ui-icon-circle-t
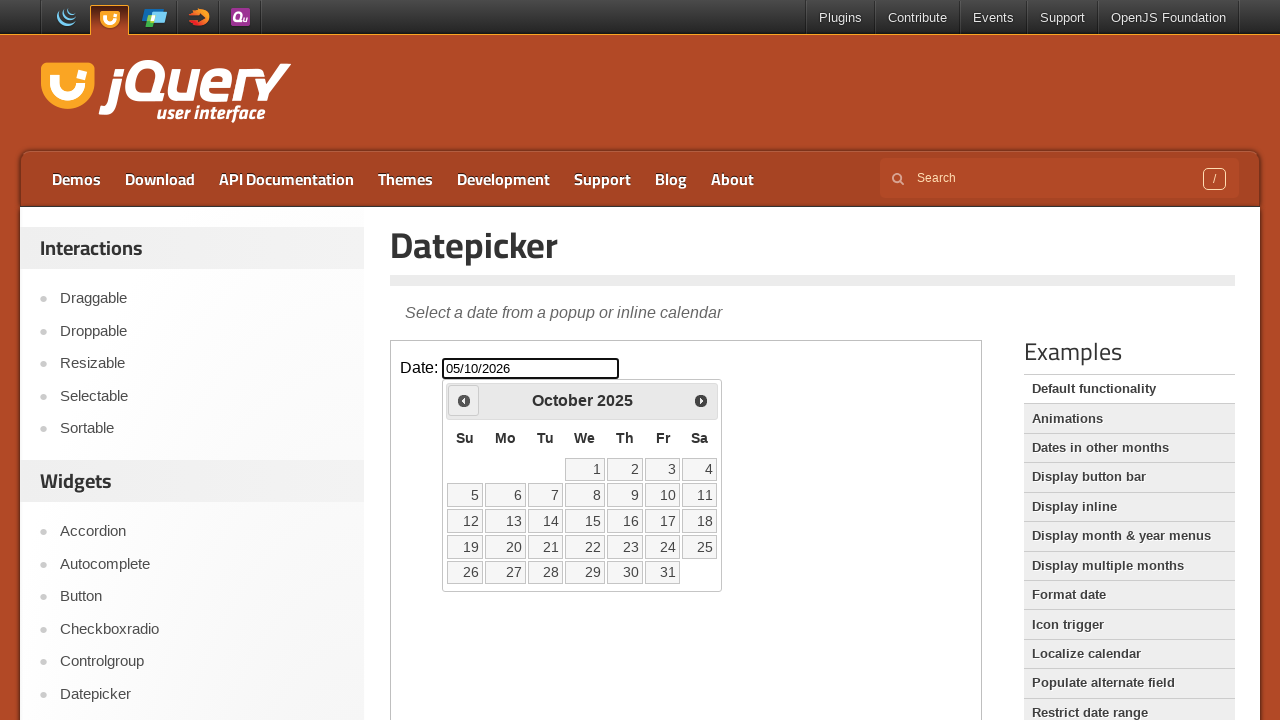

Clicked previous button to navigate backward (current: October 2025) at (464, 400) on iframe >> nth=0 >> internal:control=enter-frame >> span.ui-icon.ui-icon-circle-t
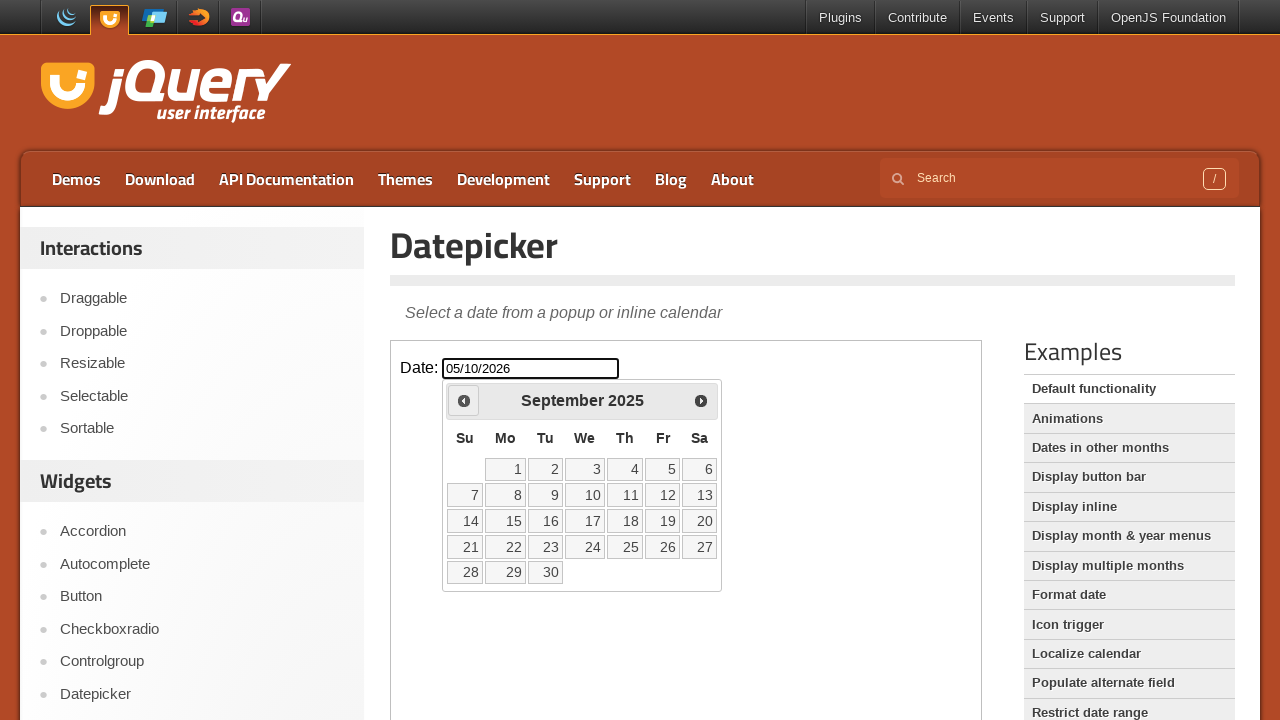

Clicked previous button to navigate backward (current: September 2025) at (464, 400) on iframe >> nth=0 >> internal:control=enter-frame >> span.ui-icon.ui-icon-circle-t
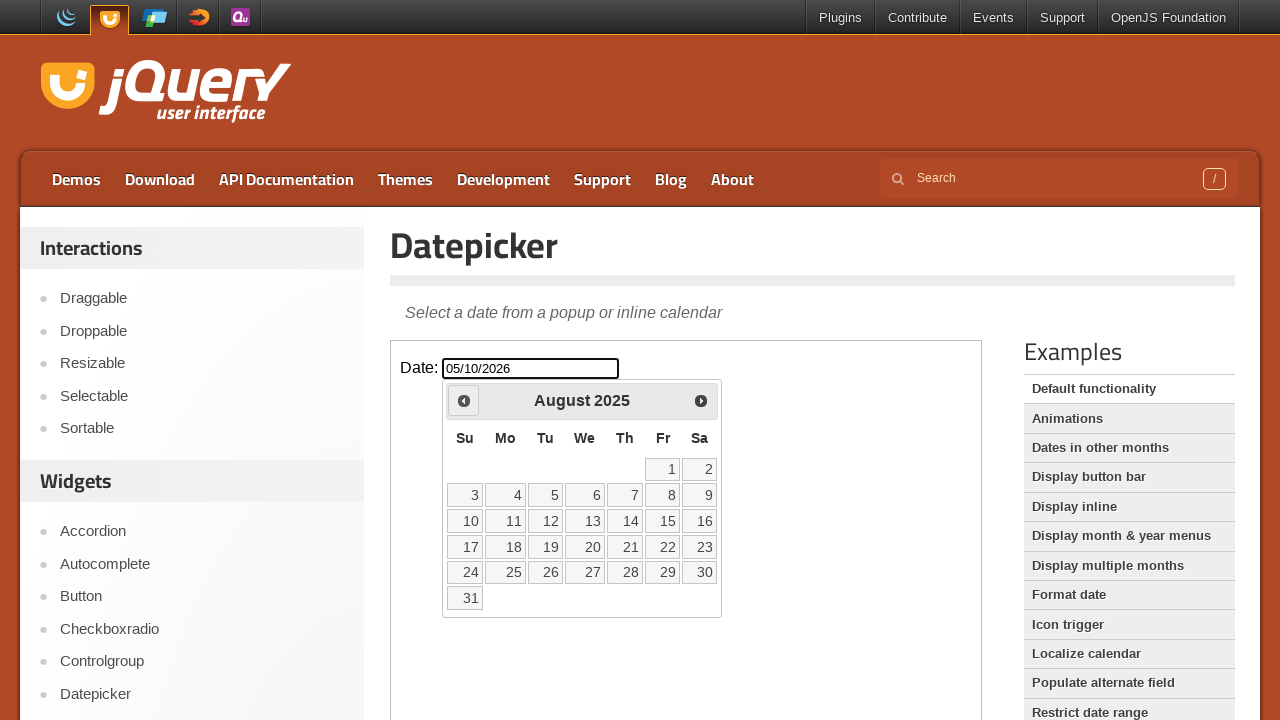

Clicked previous button to navigate backward (current: August 2025) at (464, 400) on iframe >> nth=0 >> internal:control=enter-frame >> span.ui-icon.ui-icon-circle-t
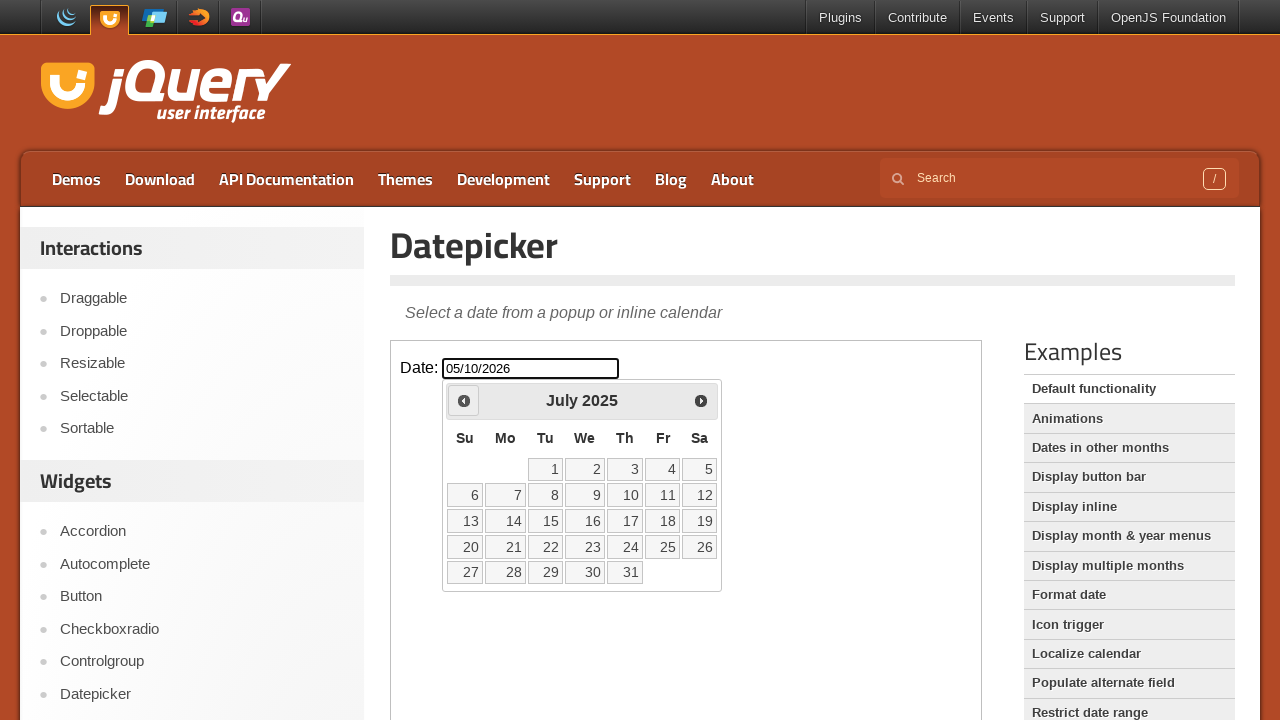

Clicked previous button to navigate backward (current: July 2025) at (464, 400) on iframe >> nth=0 >> internal:control=enter-frame >> span.ui-icon.ui-icon-circle-t
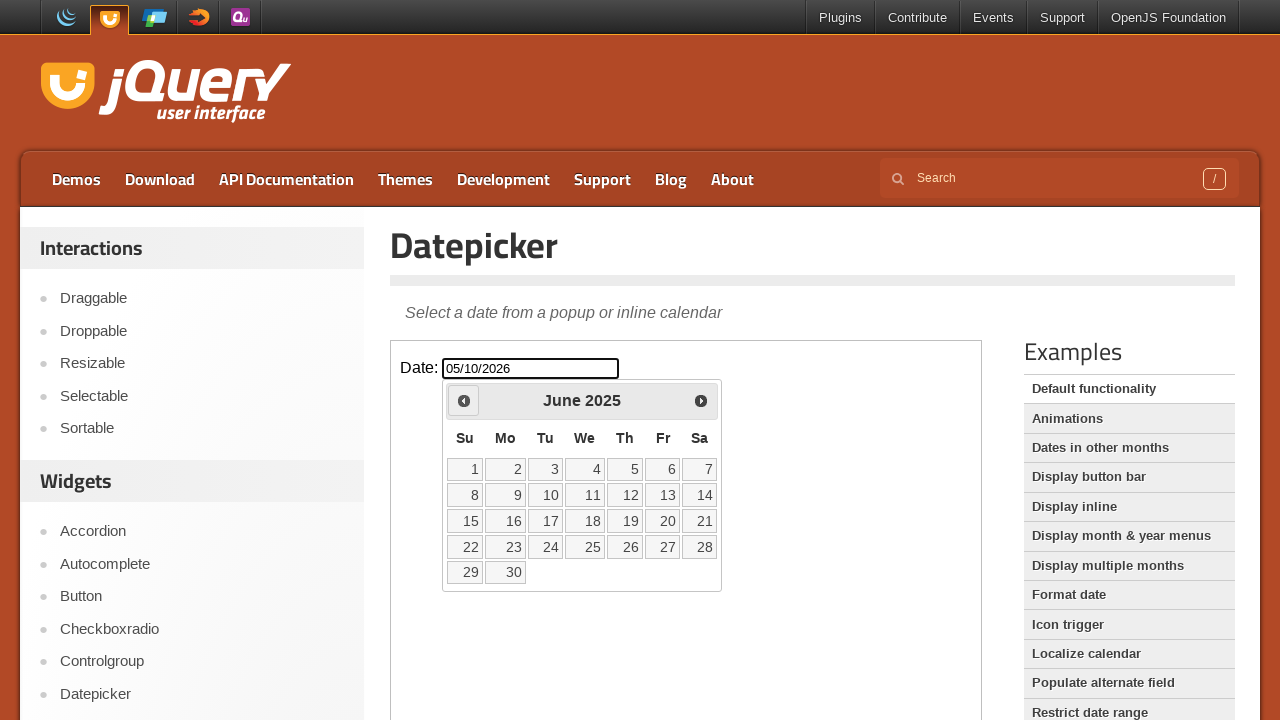

Clicked previous button to navigate backward (current: June 2025) at (464, 400) on iframe >> nth=0 >> internal:control=enter-frame >> span.ui-icon.ui-icon-circle-t
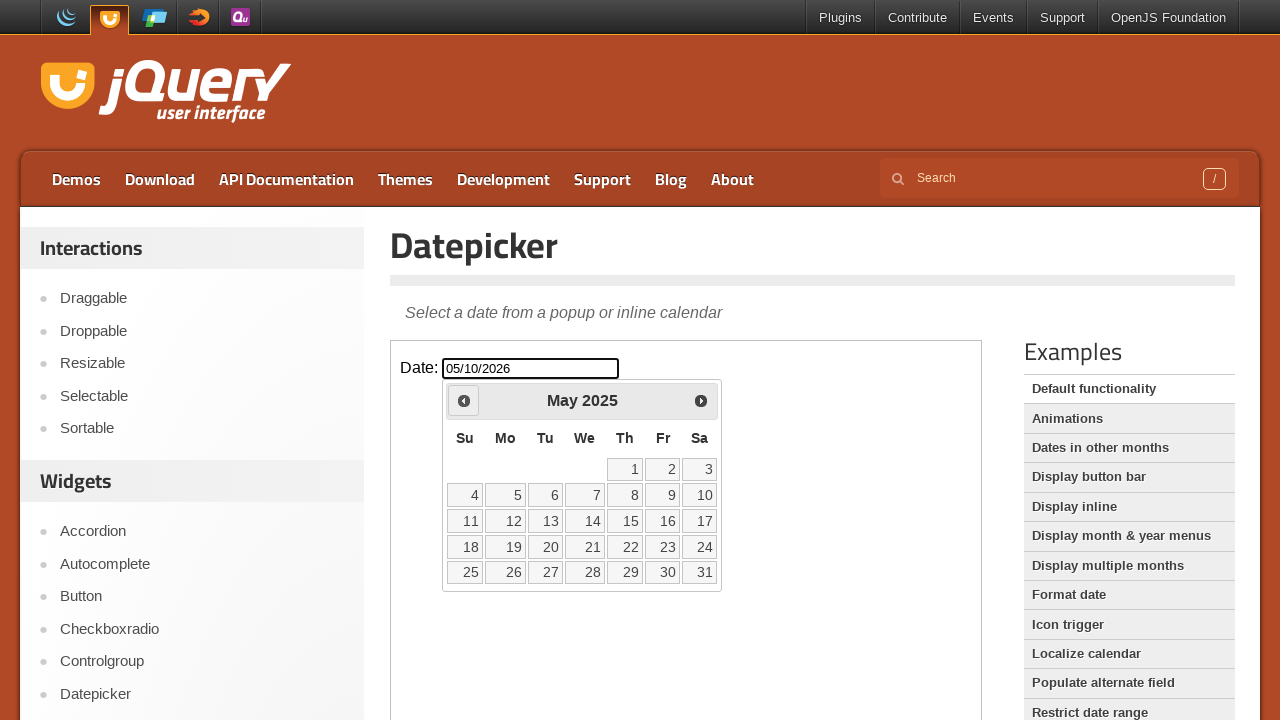

Selected May 10, 2025 from the calendar at (700, 495) on iframe >> nth=0 >> internal:control=enter-frame >> .ui-datepicker-calendar>tbody
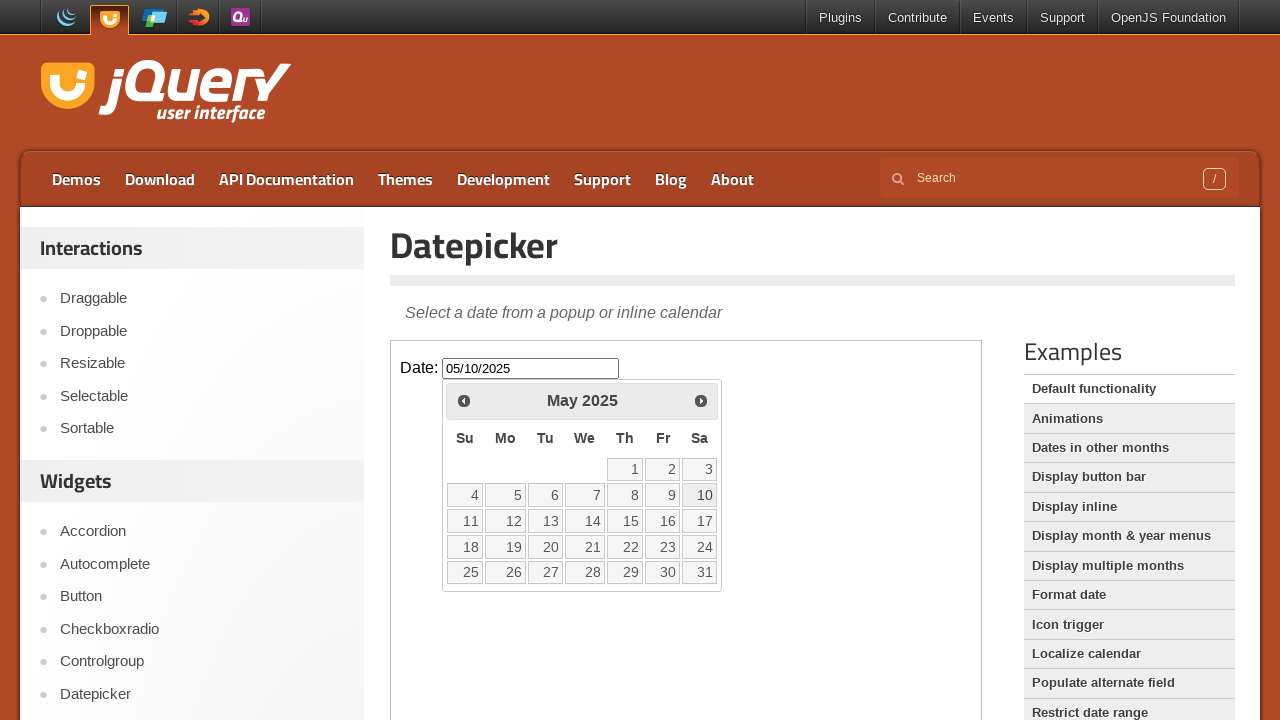

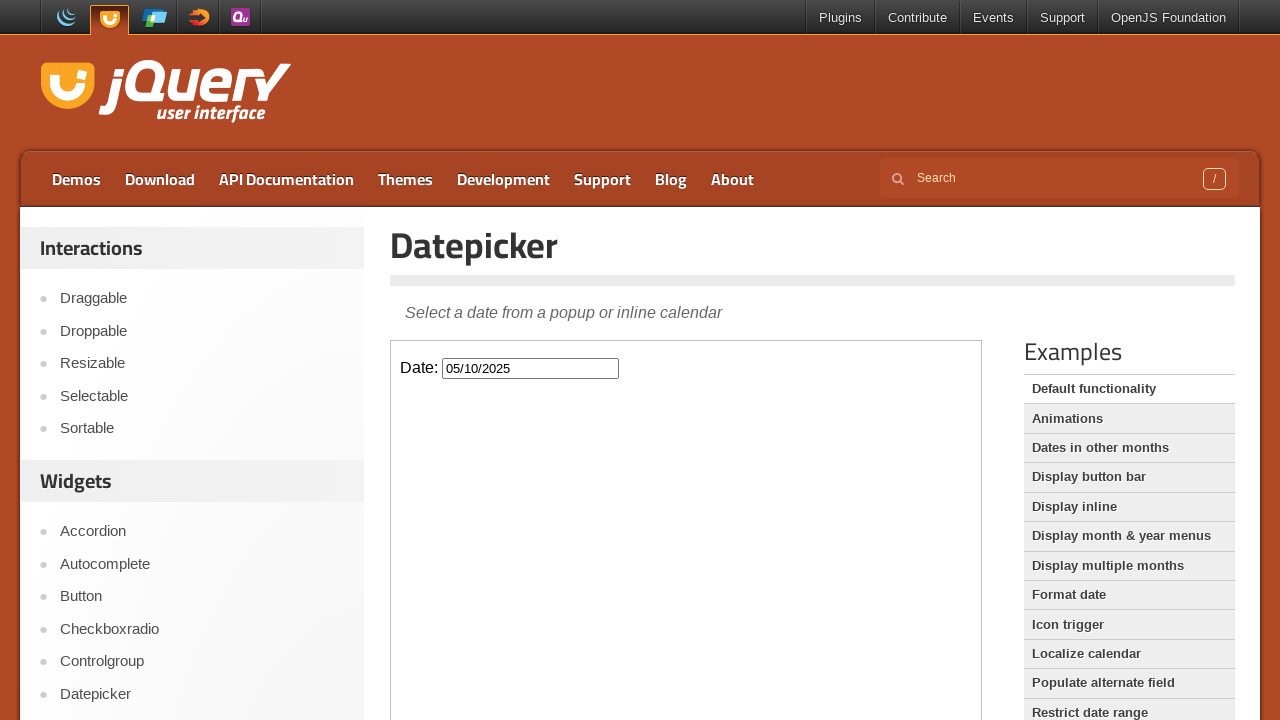